Tests JavaScript prompt alert functionality by clicking a button to trigger a prompt, entering text, accepting it, verifying the result message, then triggering another prompt and dismissing it.

Starting URL: http://the-internet.herokuapp.com/javascript_alerts

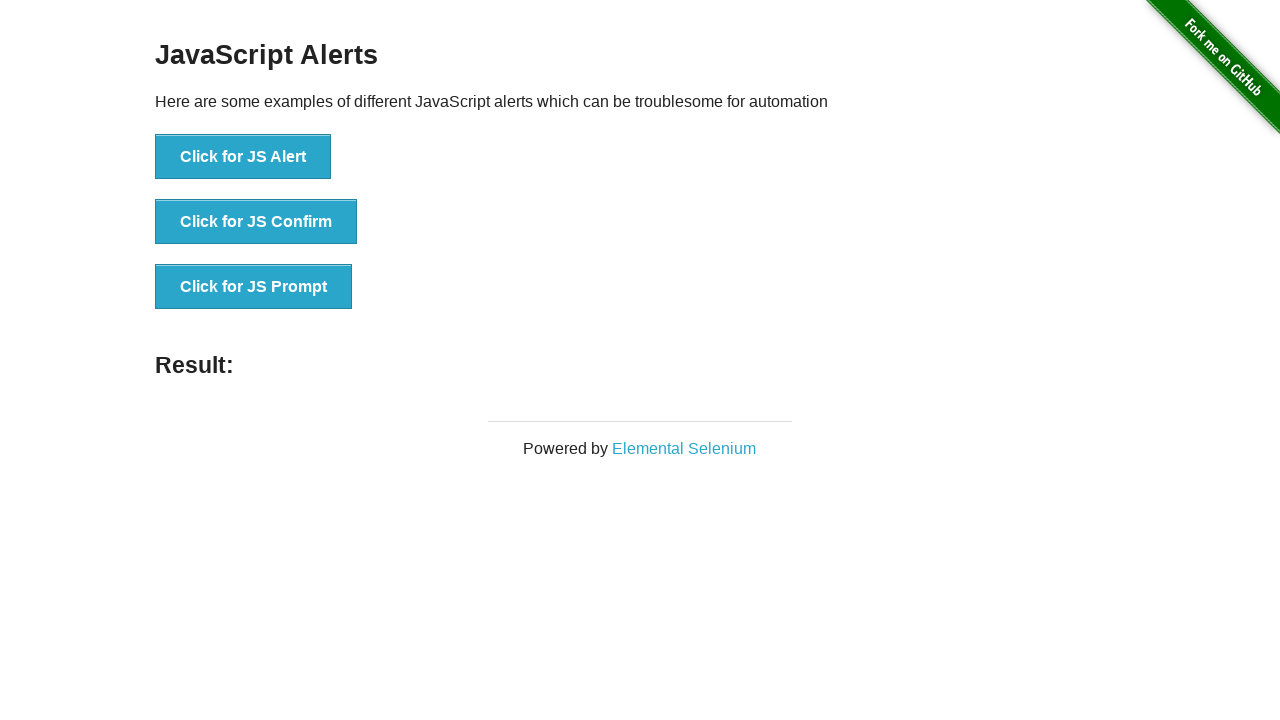

Clicked 'Click for JS Prompt' button to trigger first prompt at (254, 287) on xpath=//button[text()='Click for JS Prompt']
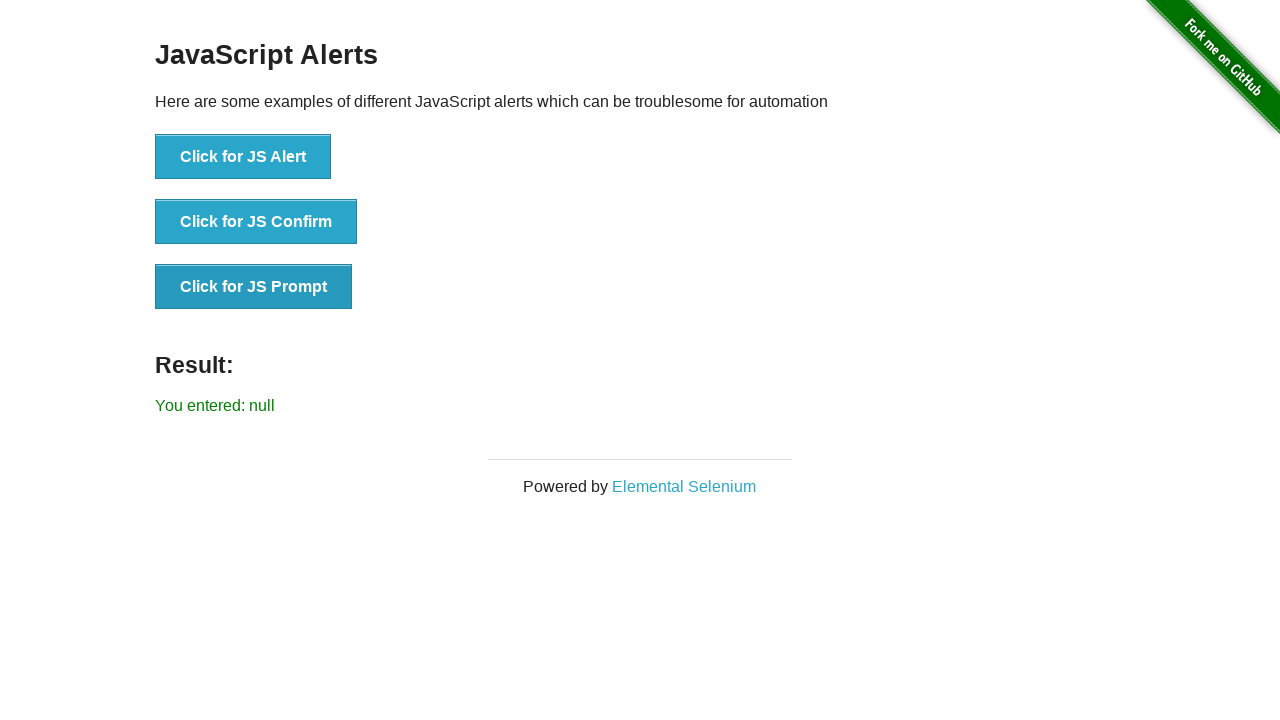

Set up dialog handler for prompt alerts
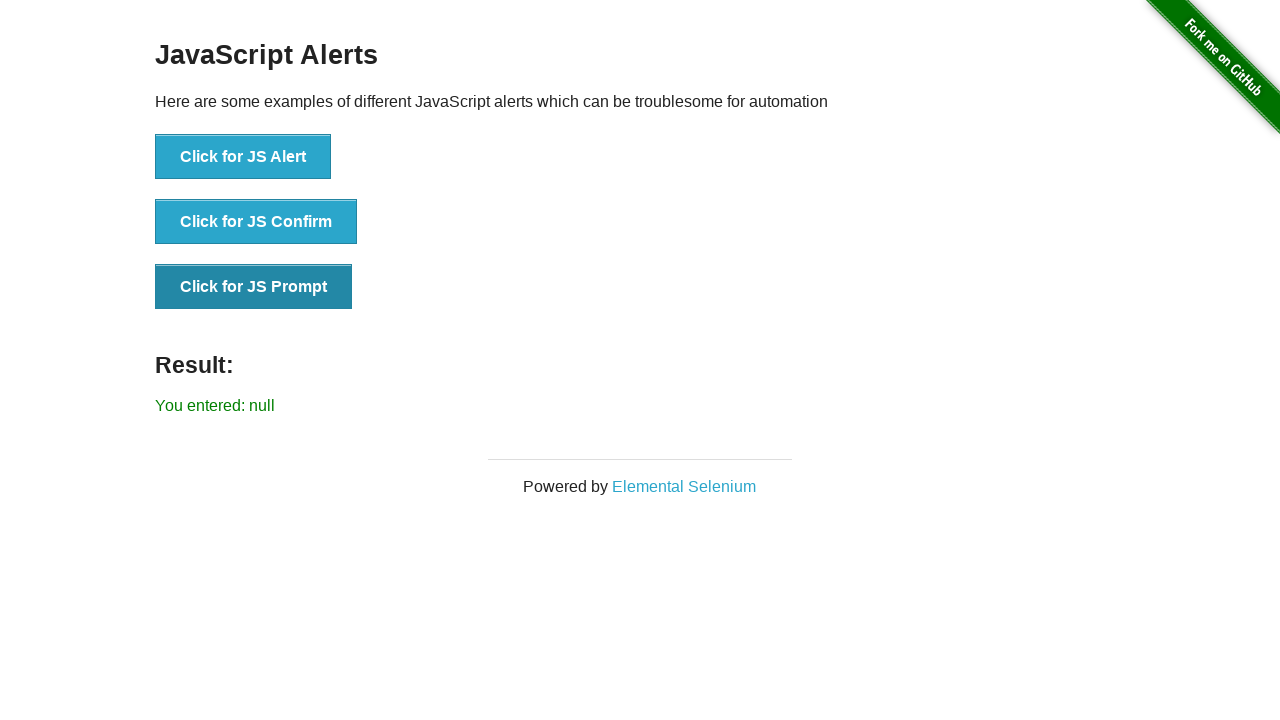

Configured handler to accept first prompt with text 'Hi, Welcome to Java Selenium'
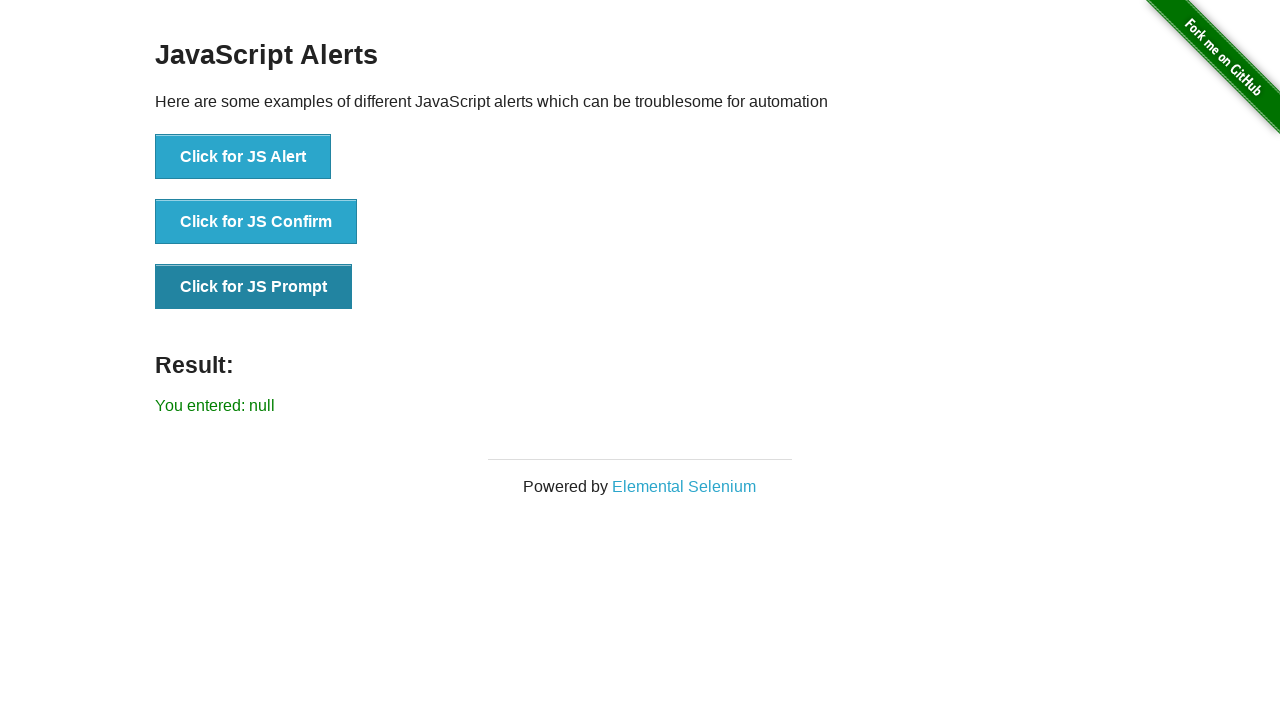

Clicked 'Click for JS Prompt' button and accepted prompt with text at (254, 287) on xpath=//button[text()='Click for JS Prompt']
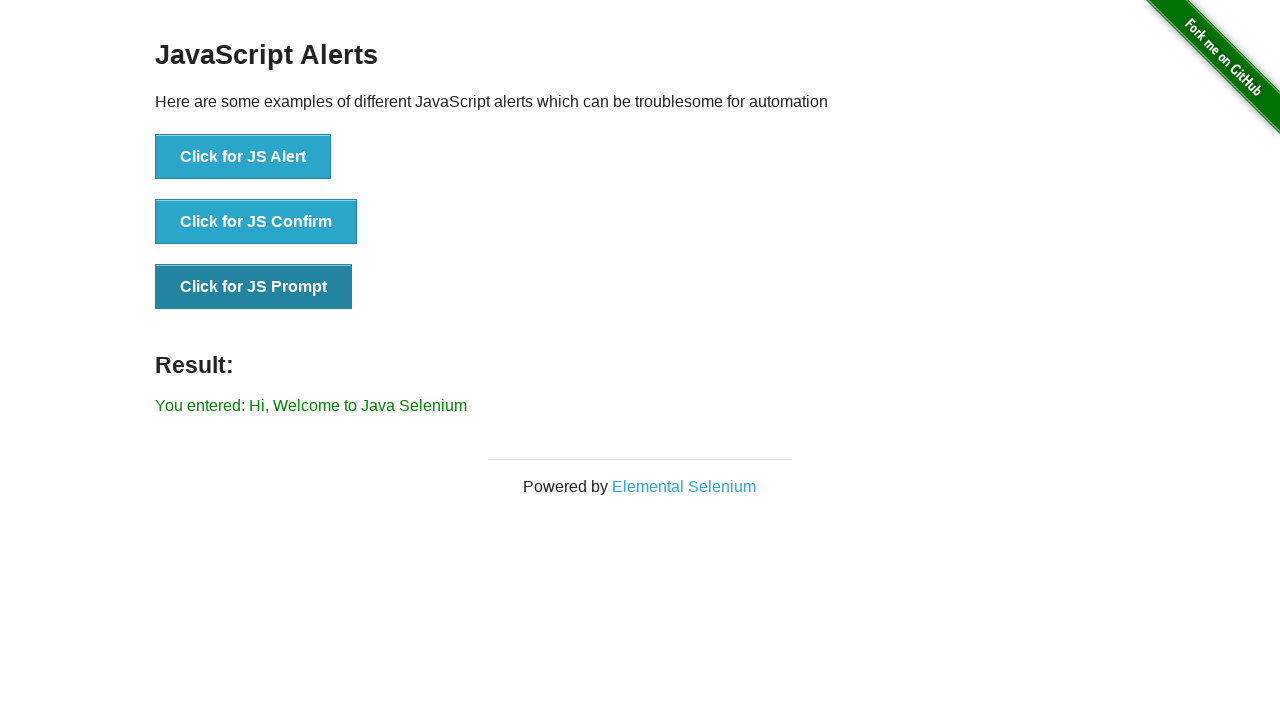

Waited for result message to appear after accepting prompt
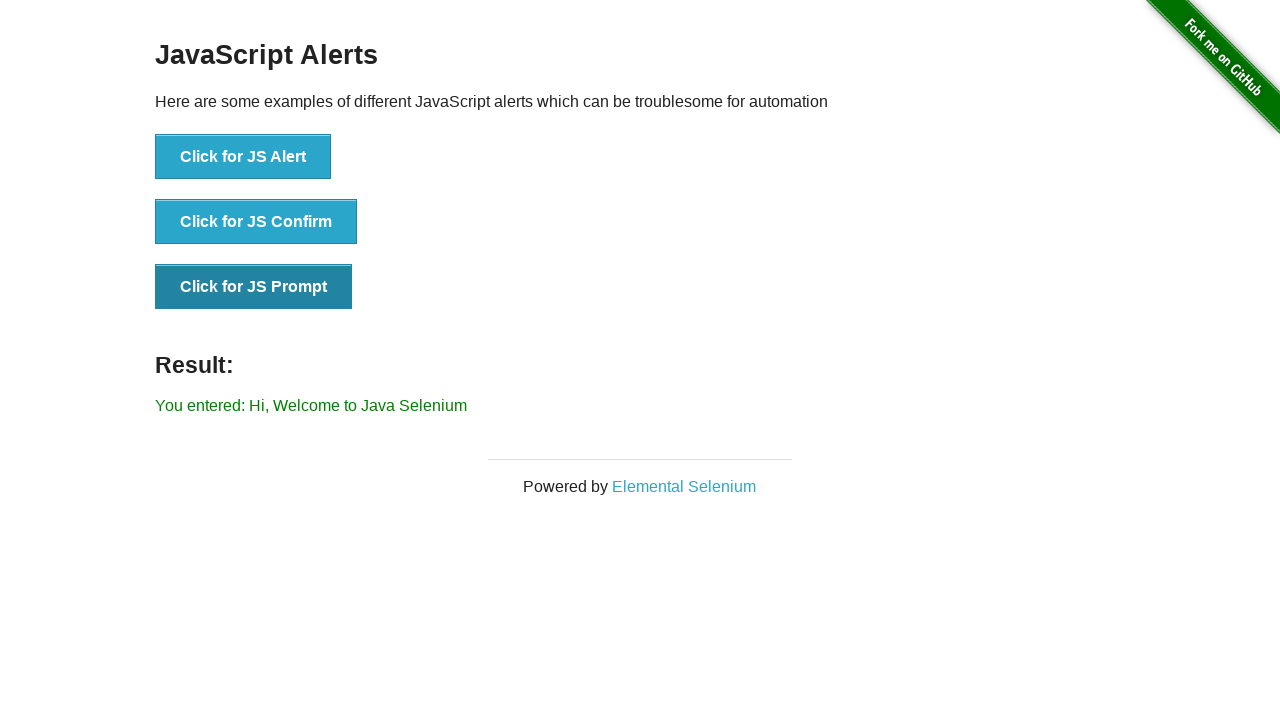

Retrieved result text: 'You entered: Hi, Welcome to Java Selenium'
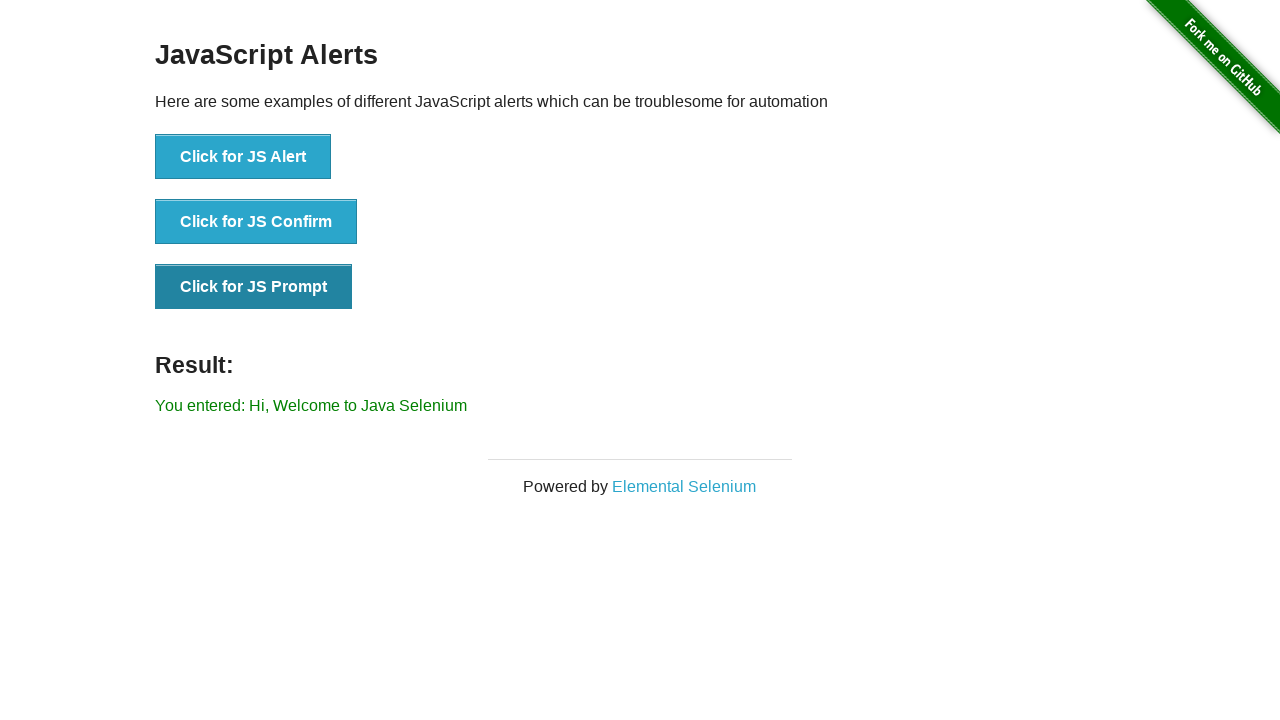

Configured handler to dismiss second prompt
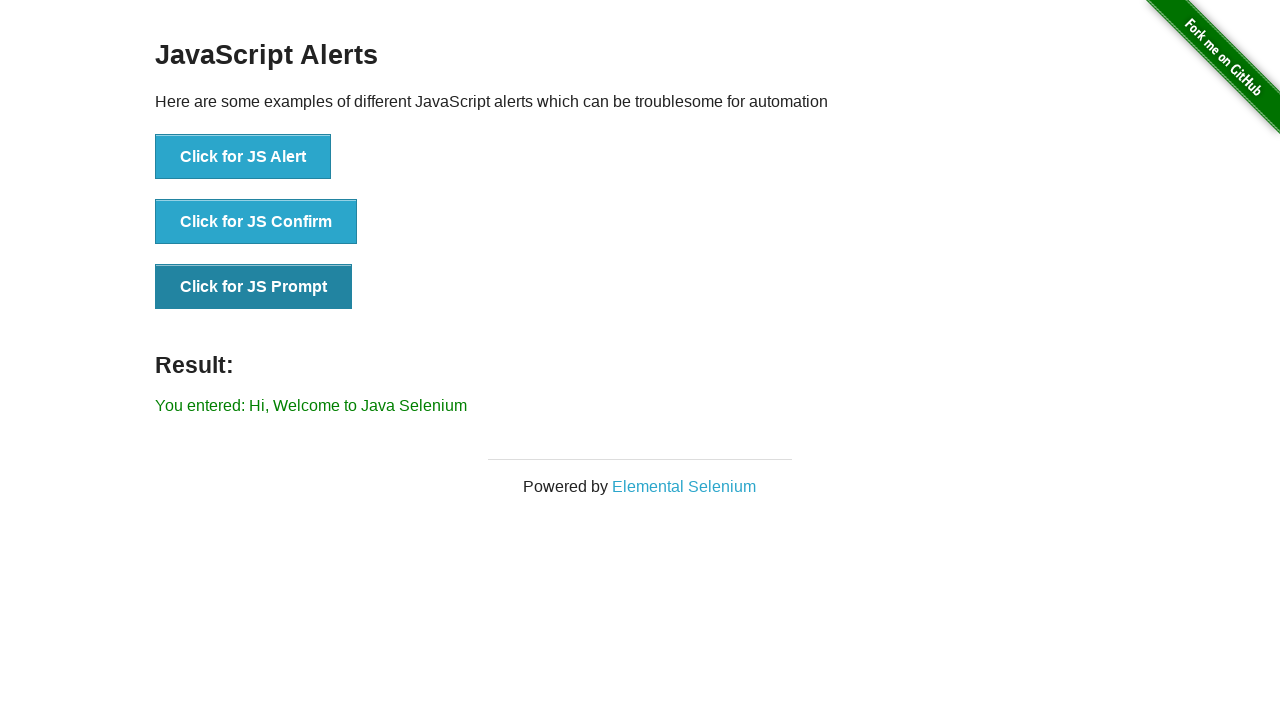

Clicked 'Click for JS Prompt' button to trigger second prompt at (254, 287) on xpath=//button[text()='Click for JS Prompt']
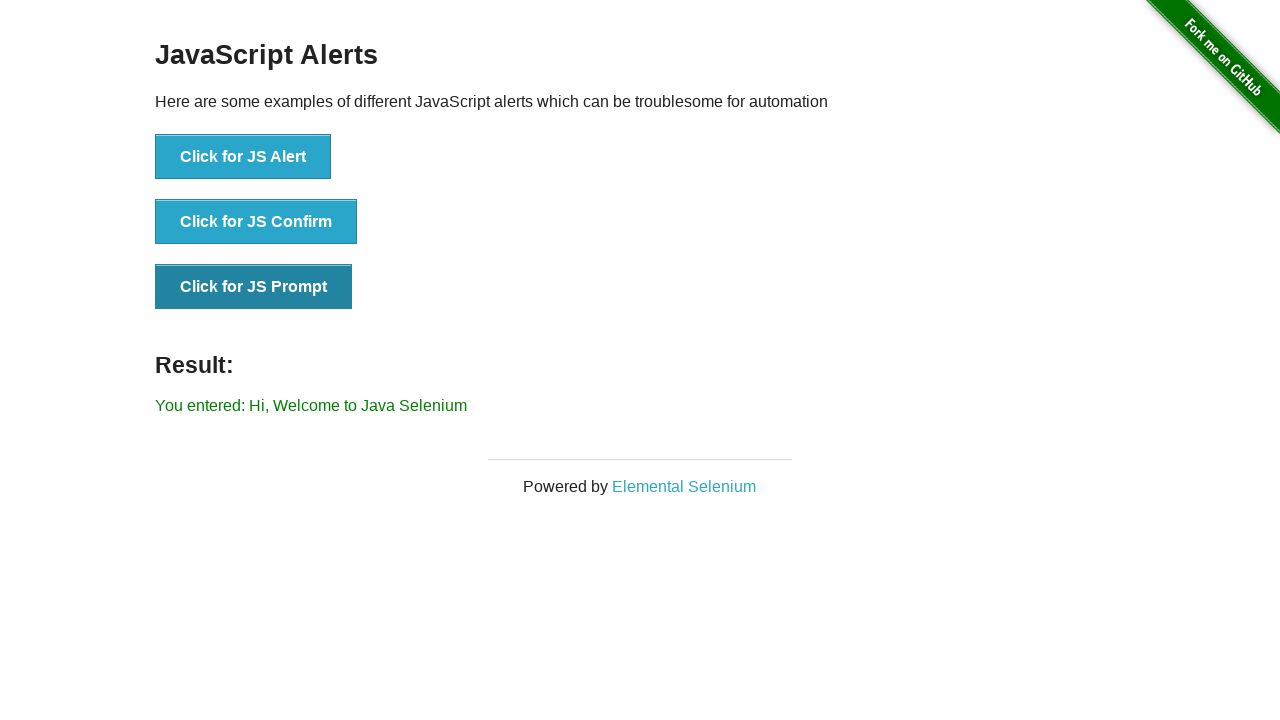

Waited for second prompt to be dismissed
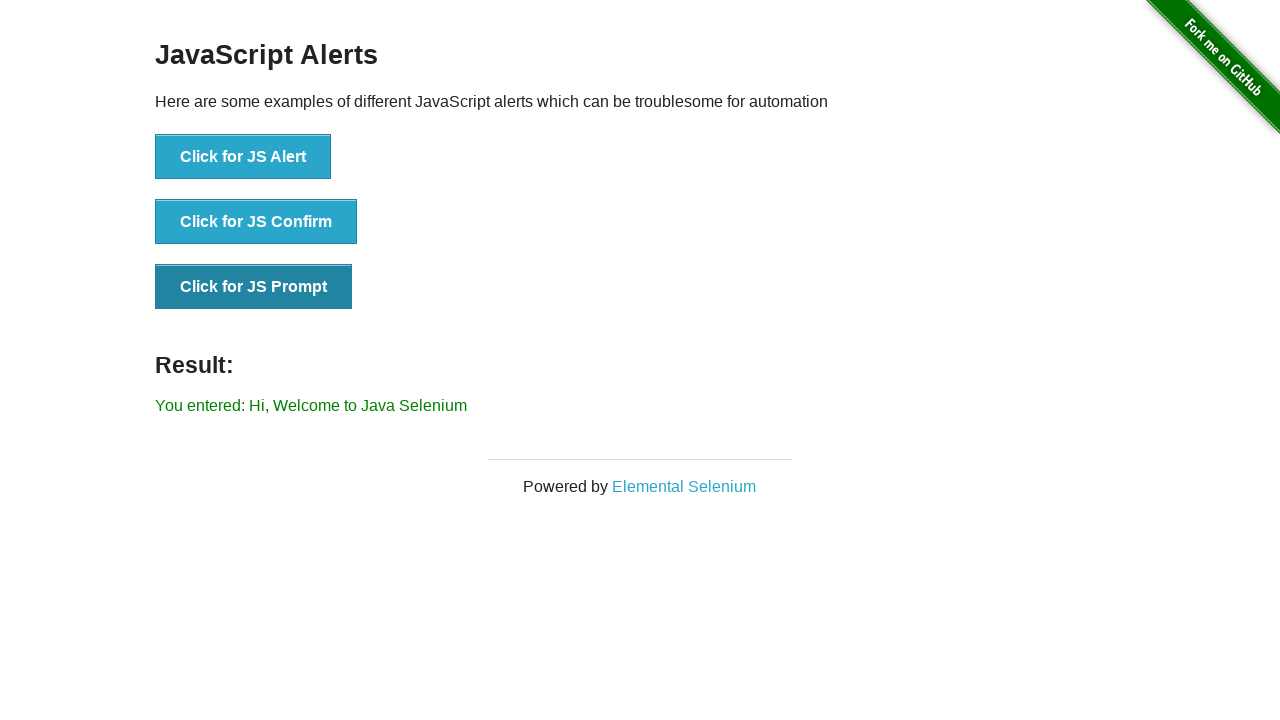

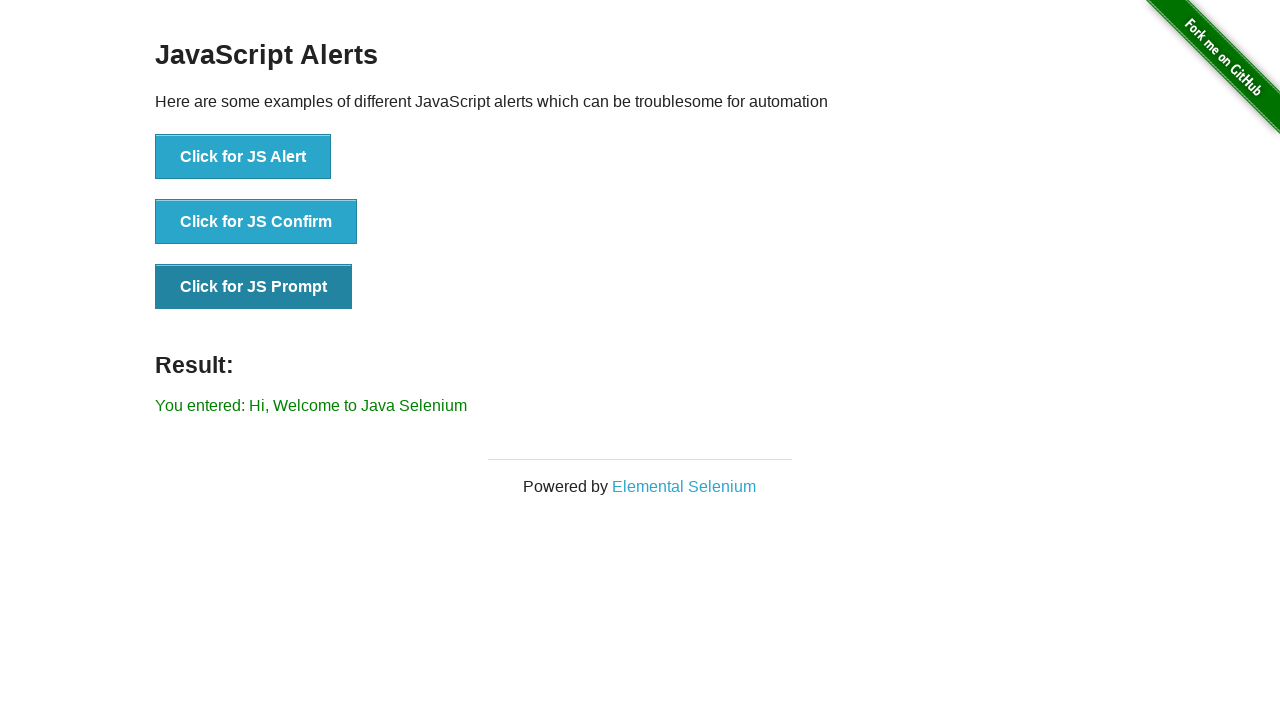